Tests progress bar by starting, resetting, and stopping at different points

Starting URL: https://demoqa.com/progress-bar

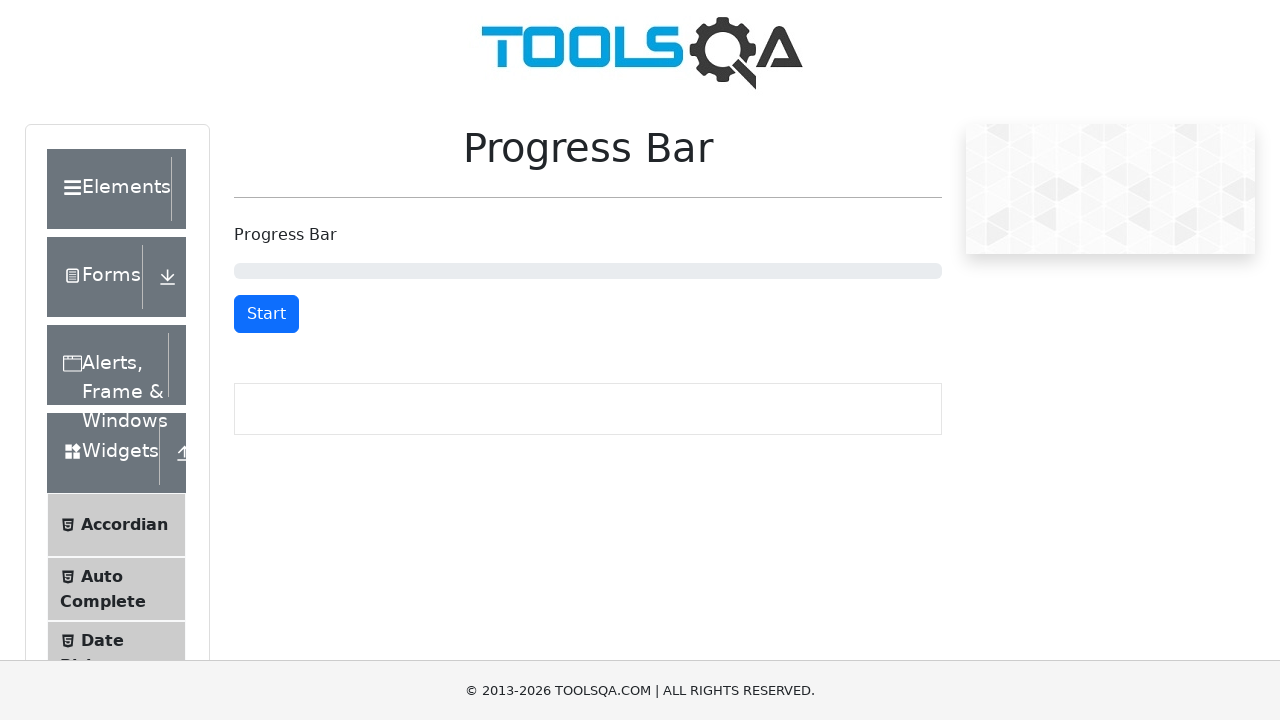

Clicked start button to begin progress bar at (266, 314) on #startStopButton
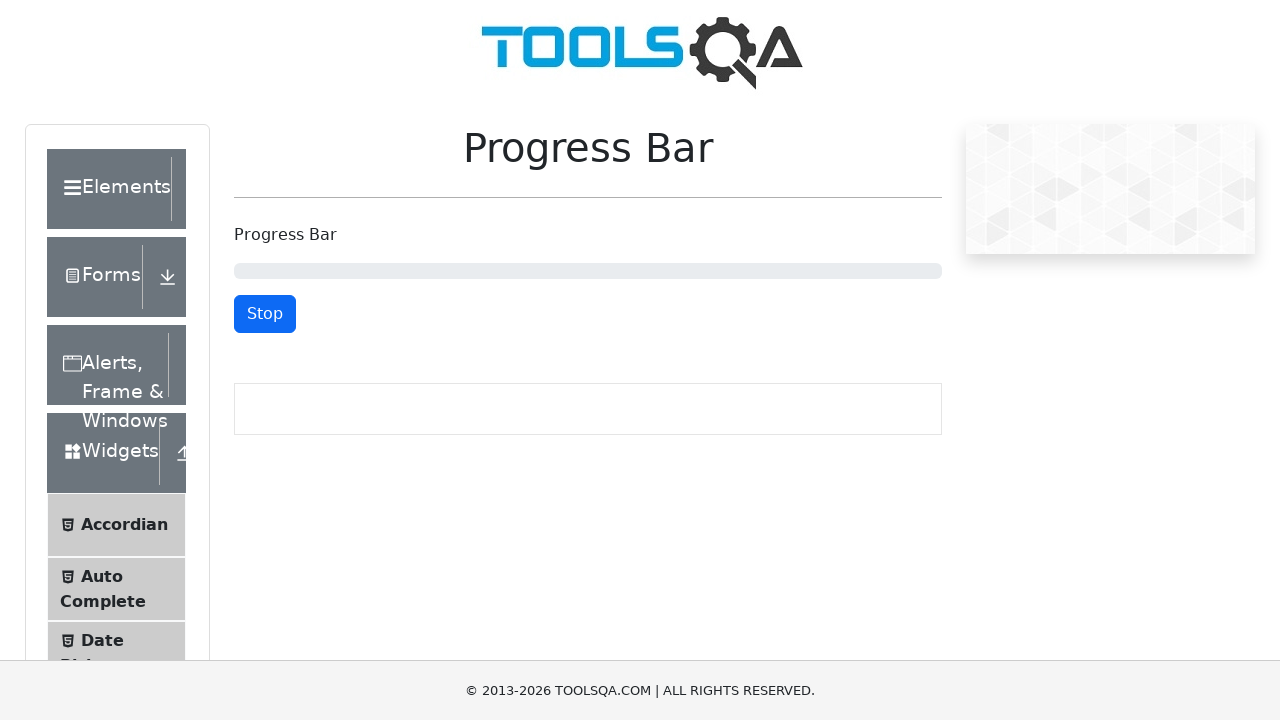

Progress bar completed and reset button became available
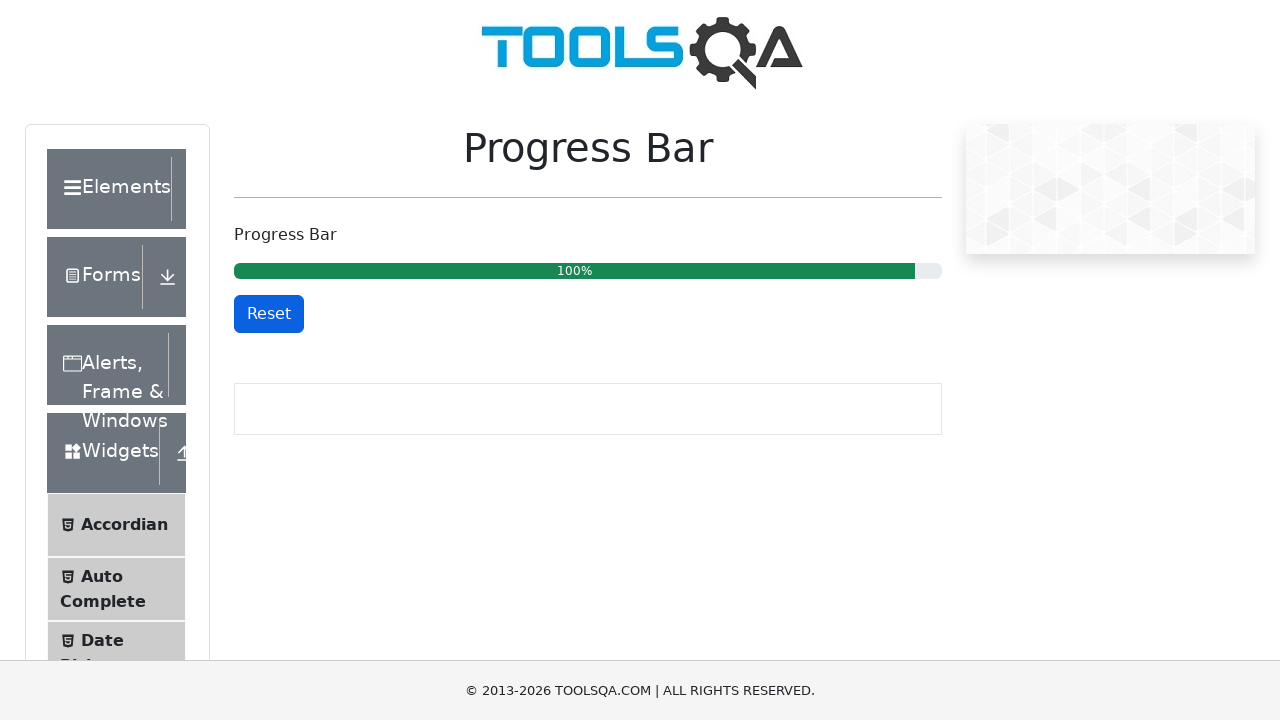

Clicked reset button to reset progress bar at (269, 314) on #resetButton
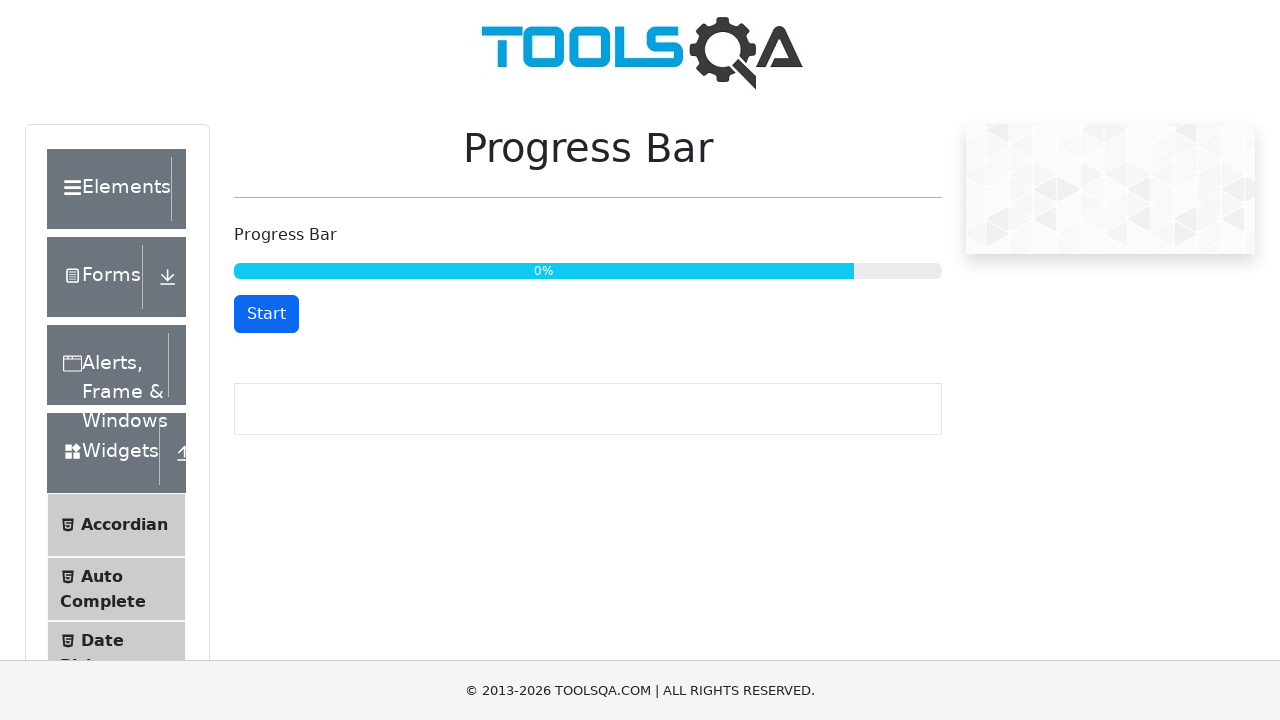

Clicked start button to restart progress bar at (266, 314) on #startStopButton
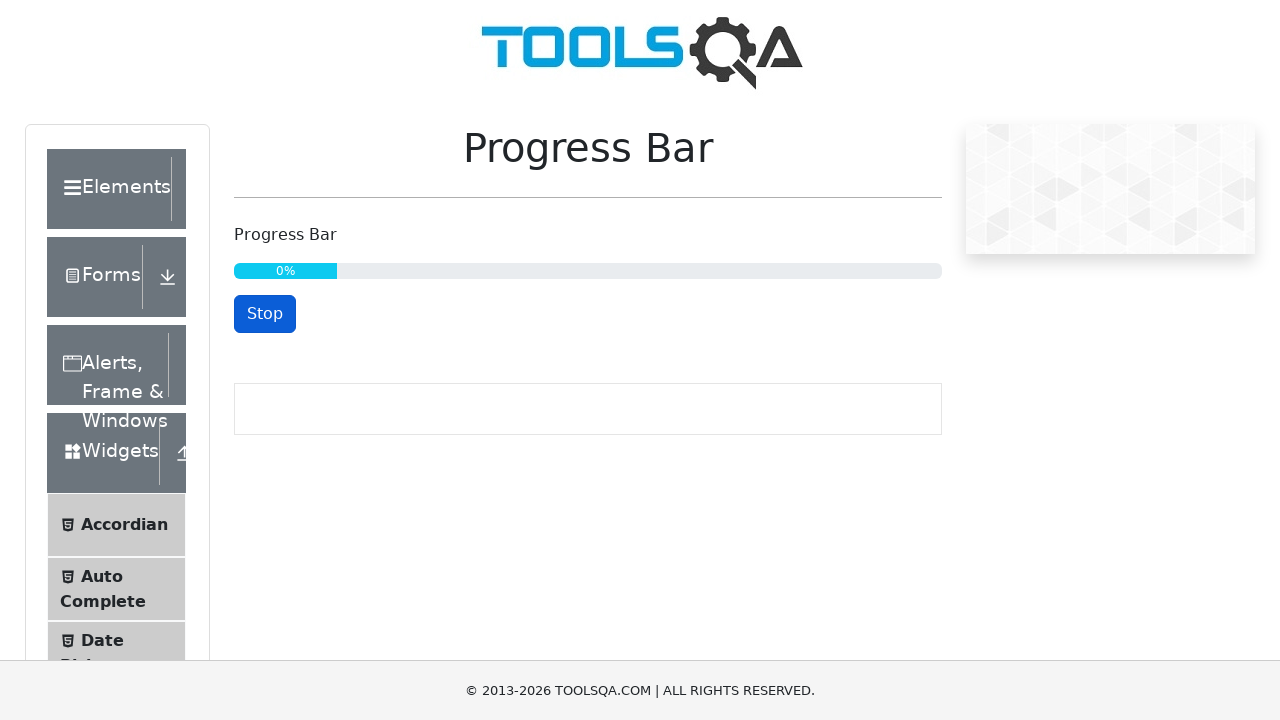

Waited 4 seconds for progress bar to advance partway
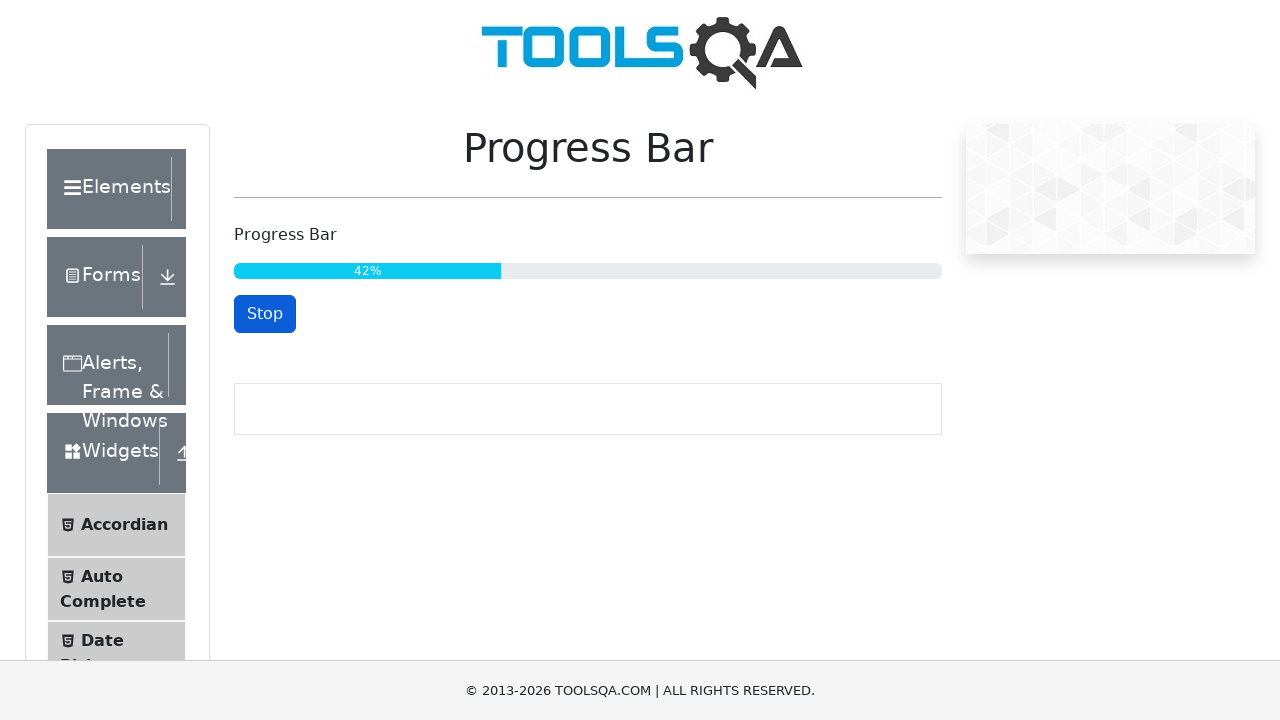

Clicked stop button to pause progress bar at midpoint at (265, 314) on #startStopButton
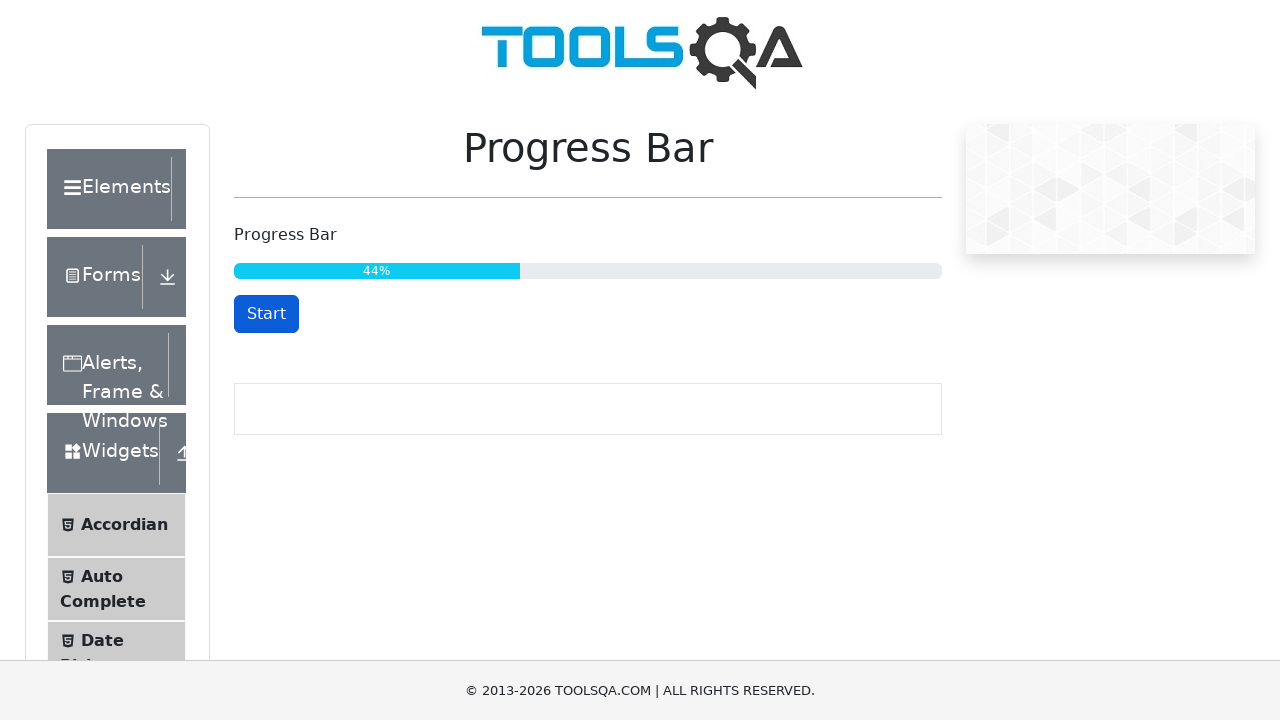

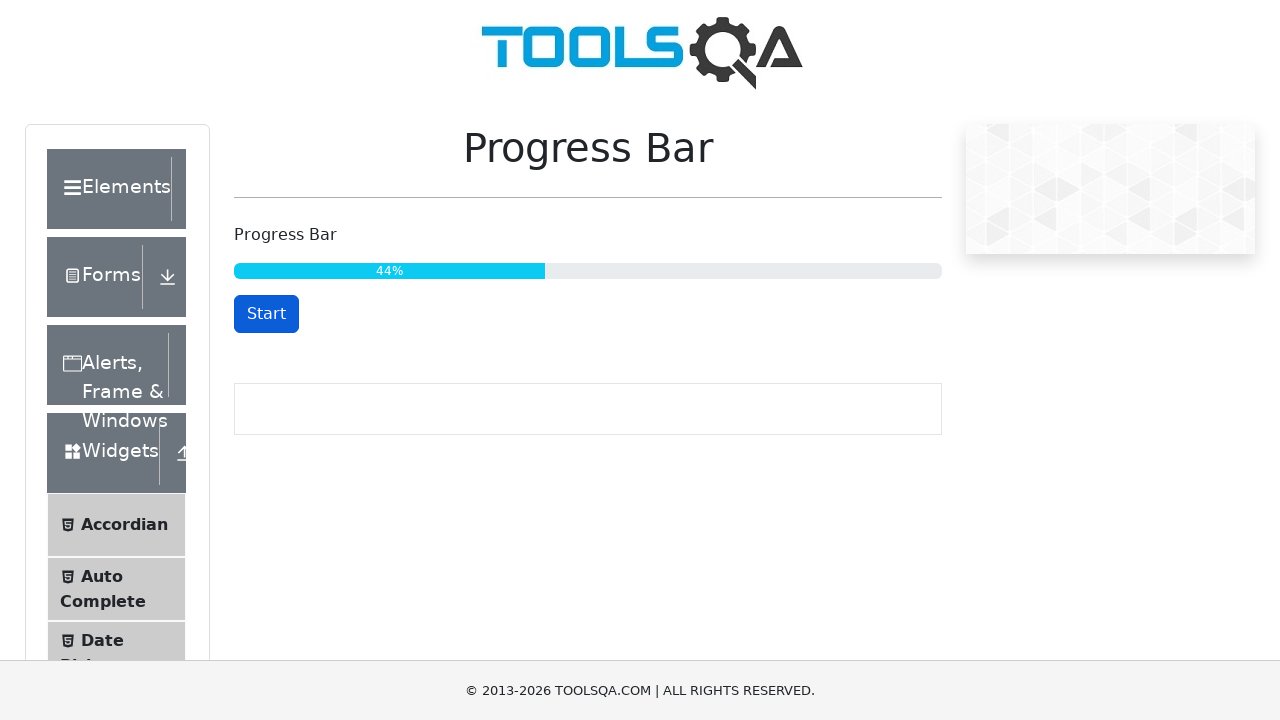